Tests multi-select dropdown functionality by selecting and deselecting various options, then verifying the selections

Starting URL: https://letcode.in/dropdowns

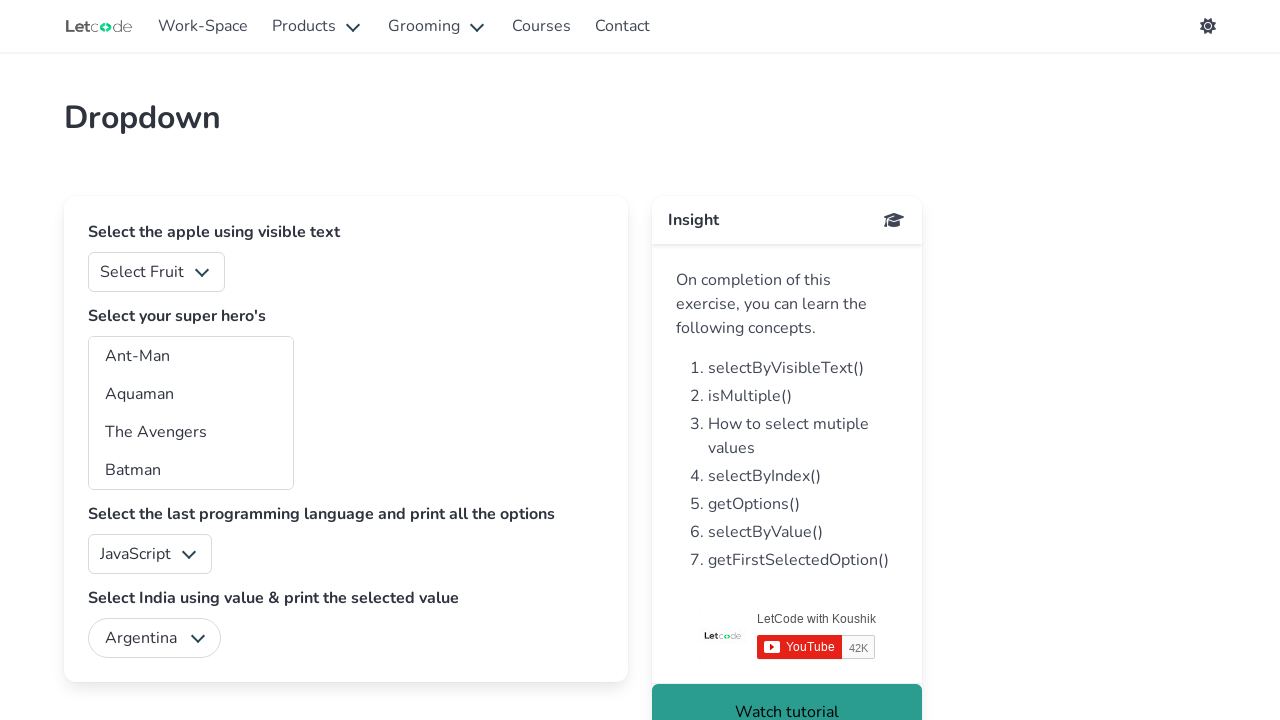

Located multi-select dropdown element with id 'superheros'
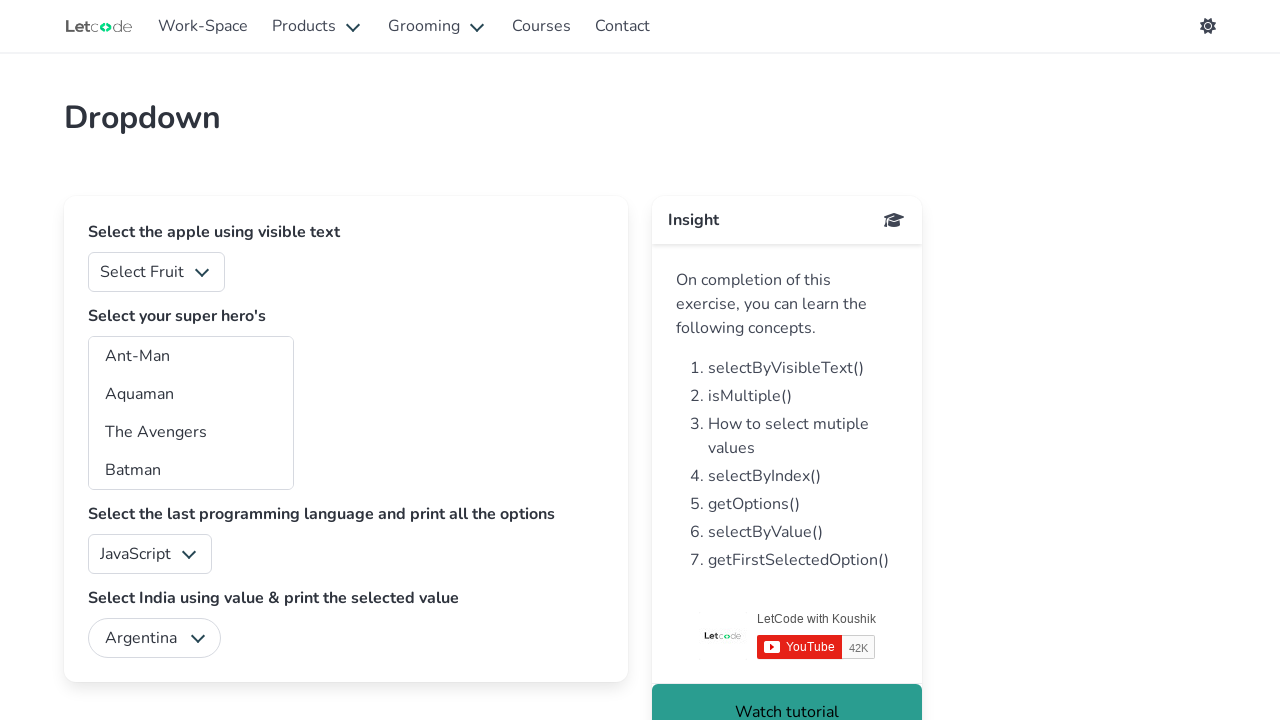

Selected option with value 'aq' on select#superheros
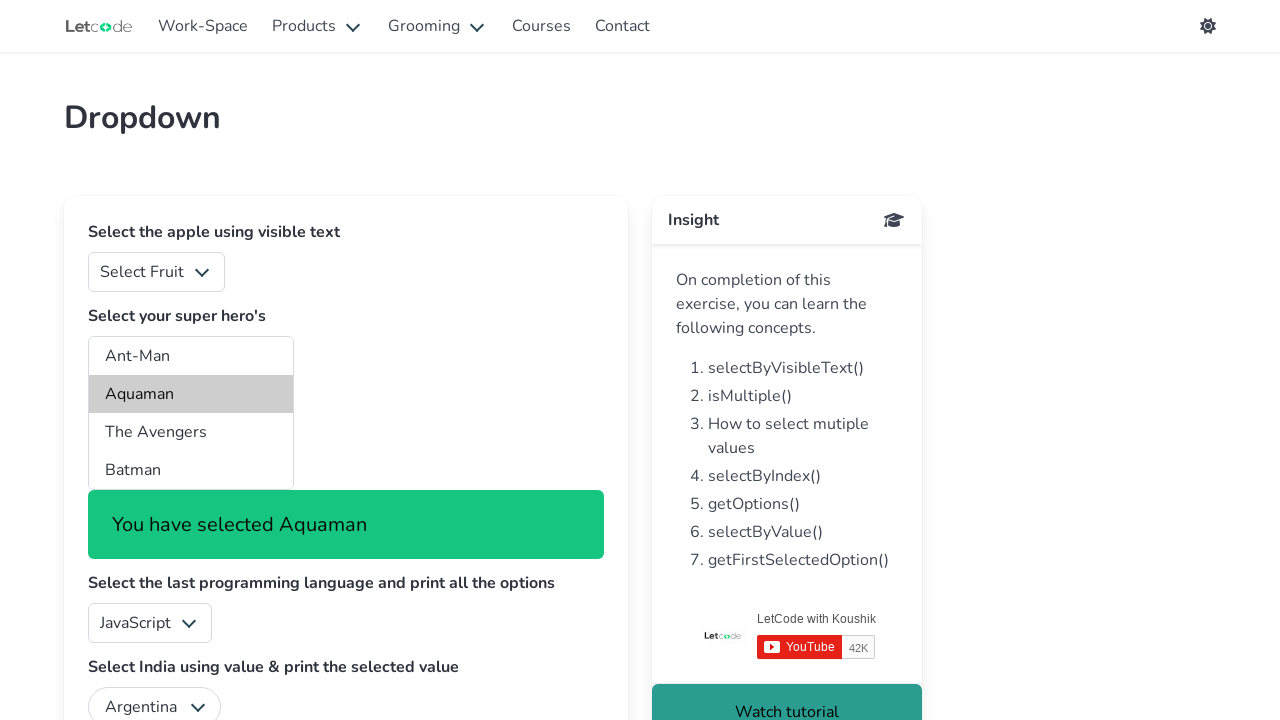

Selected option with label 'The Avengers' on select#superheros
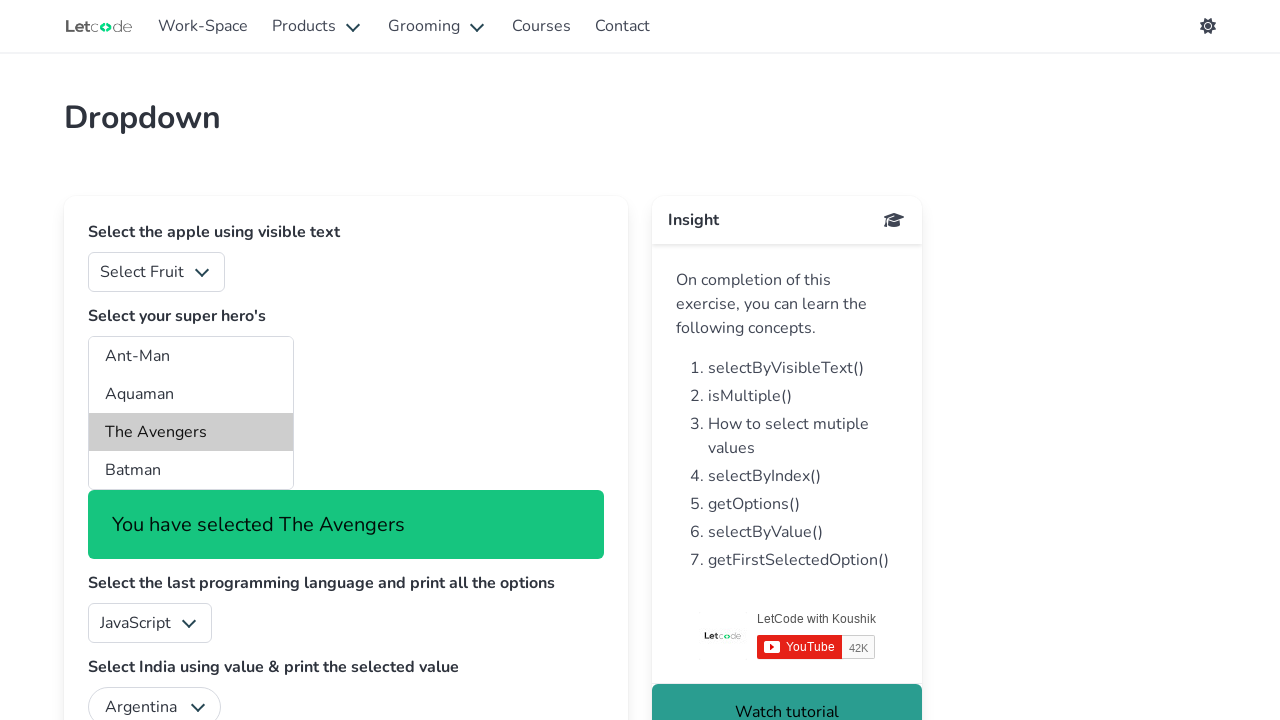

Selected option at index 8 on select#superheros
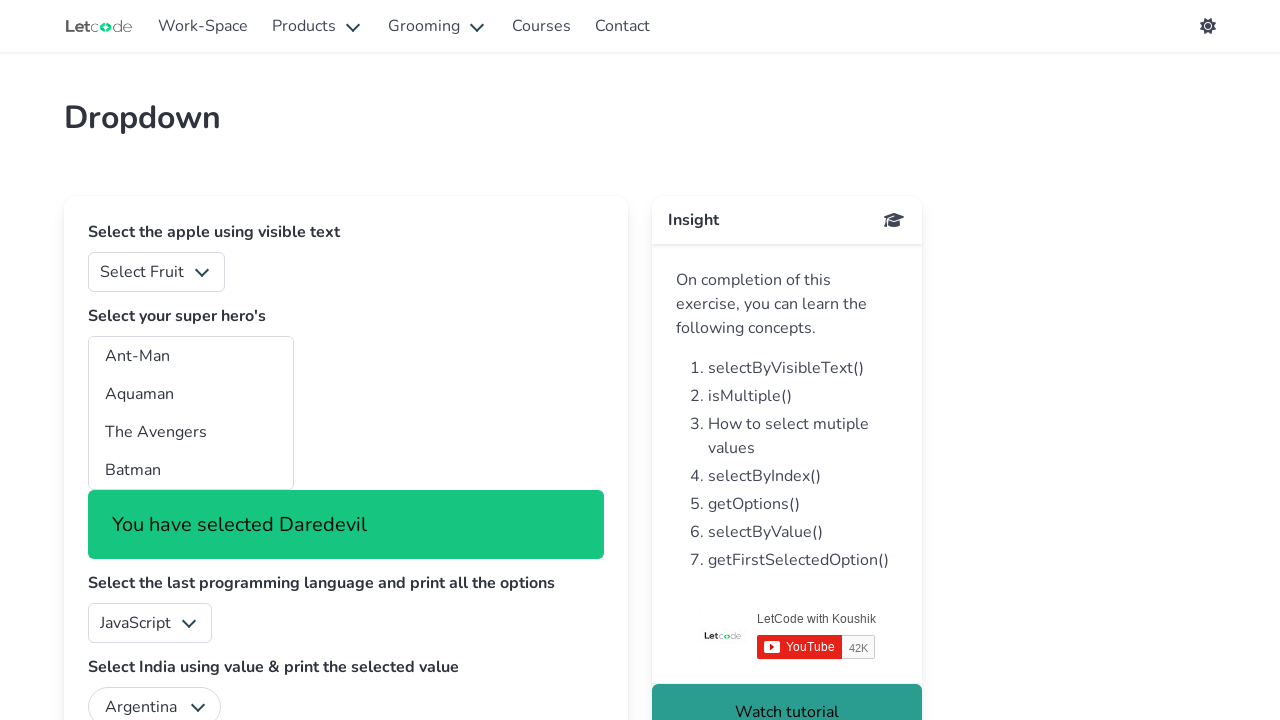

Selected option at index 3 on select#superheros
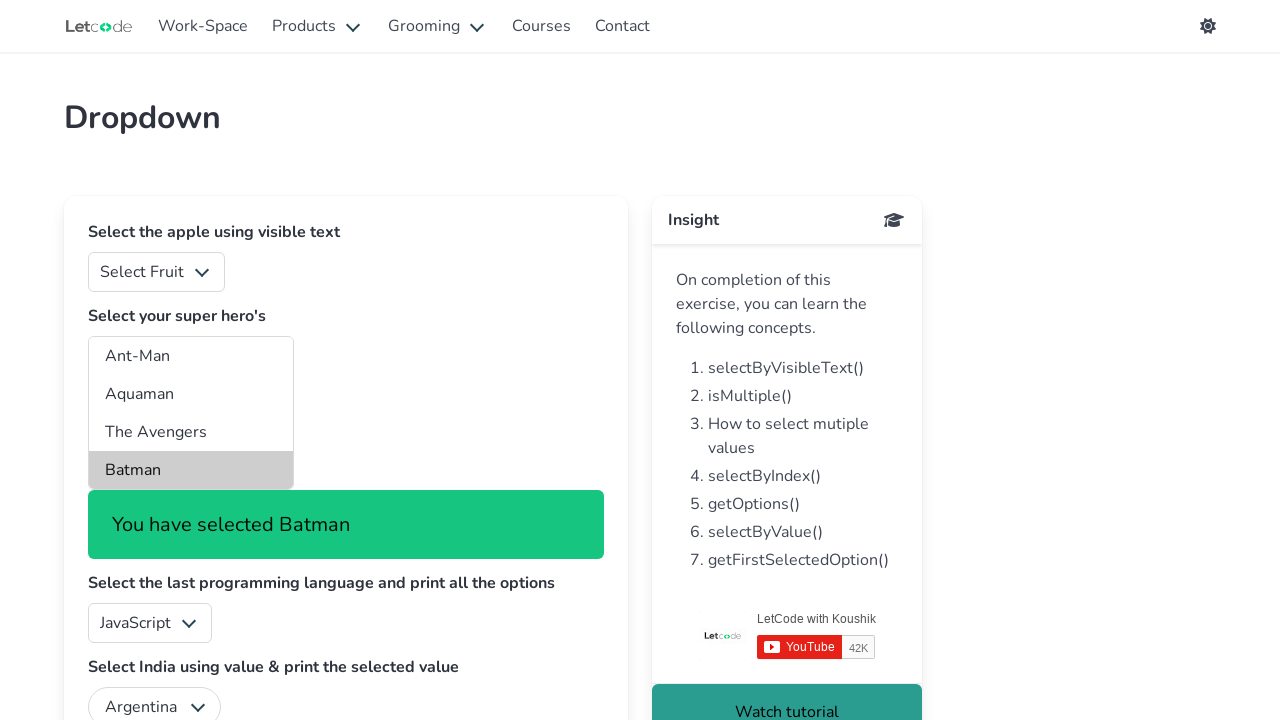

Selected option at index 7 on select#superheros
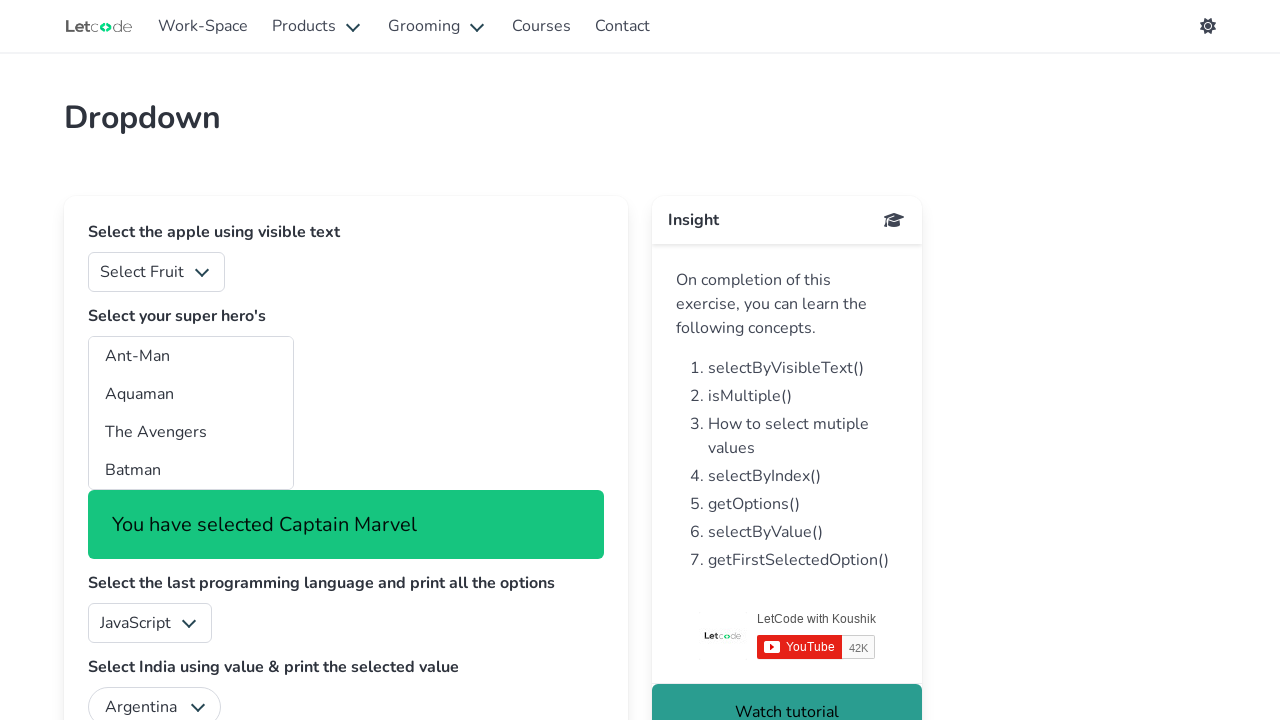

Retrieved currently selected option values
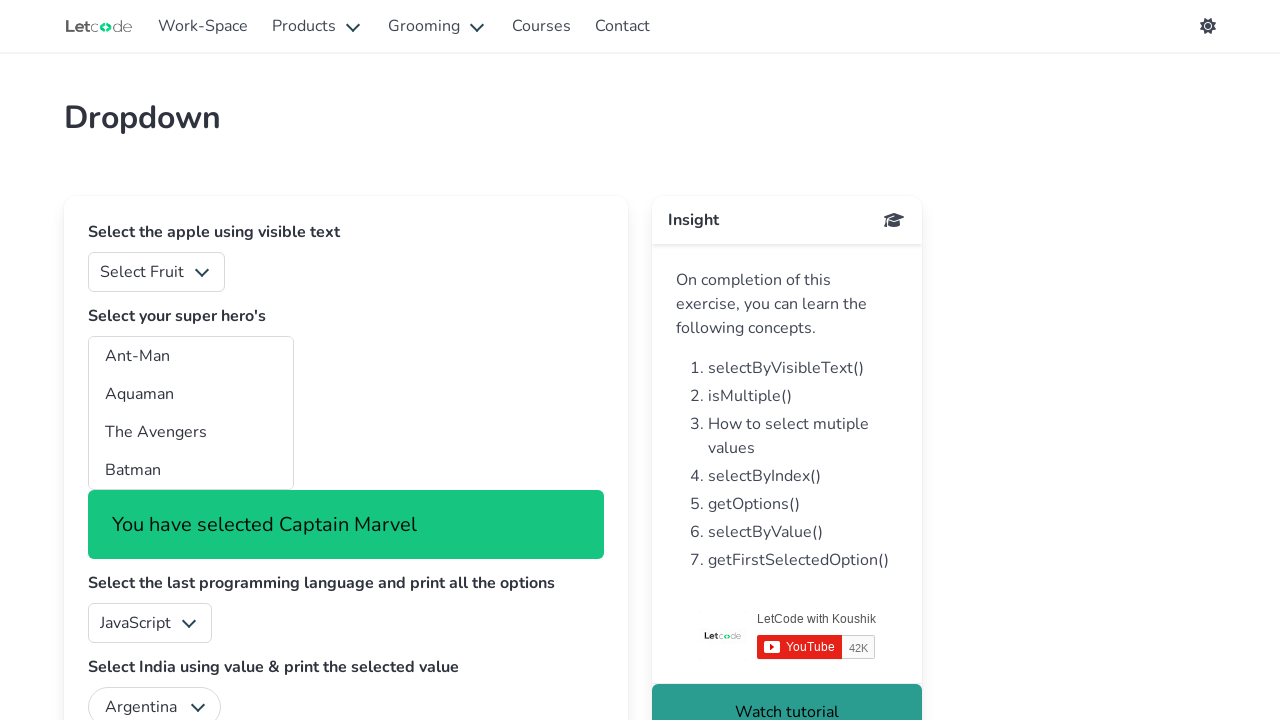

Deselected option at index 2
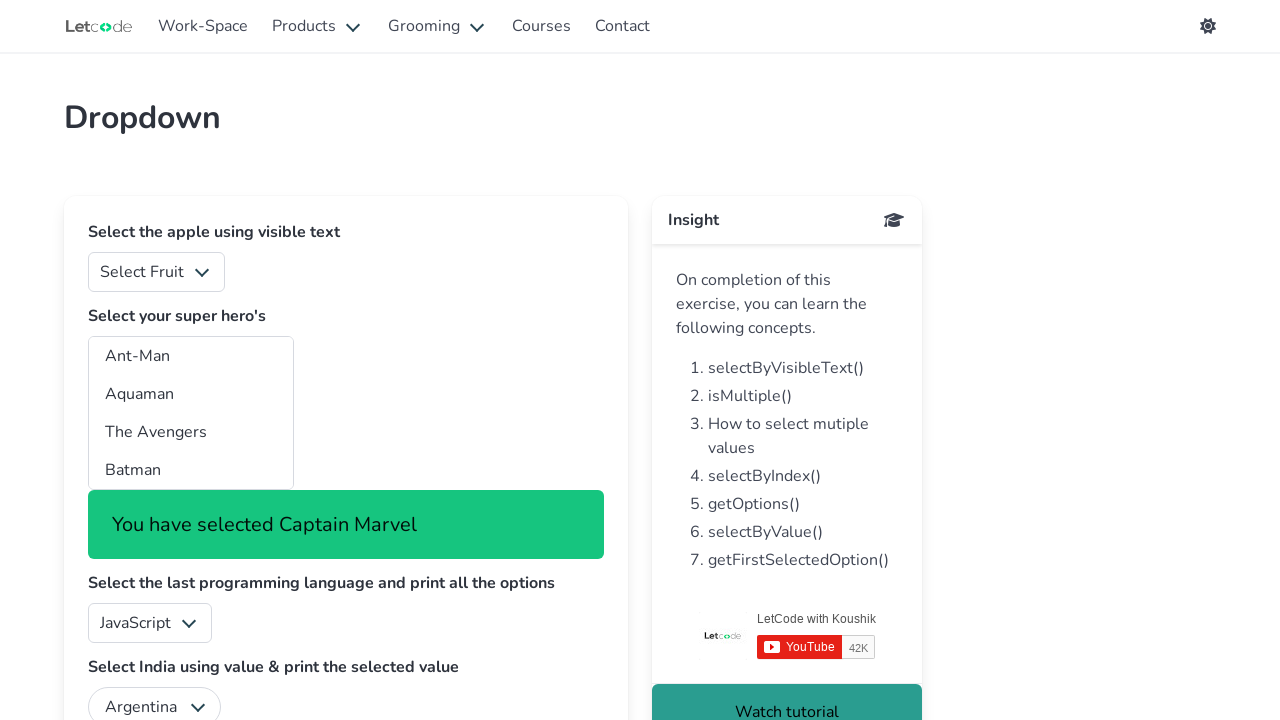

Verified multi-select dropdown is visible on page
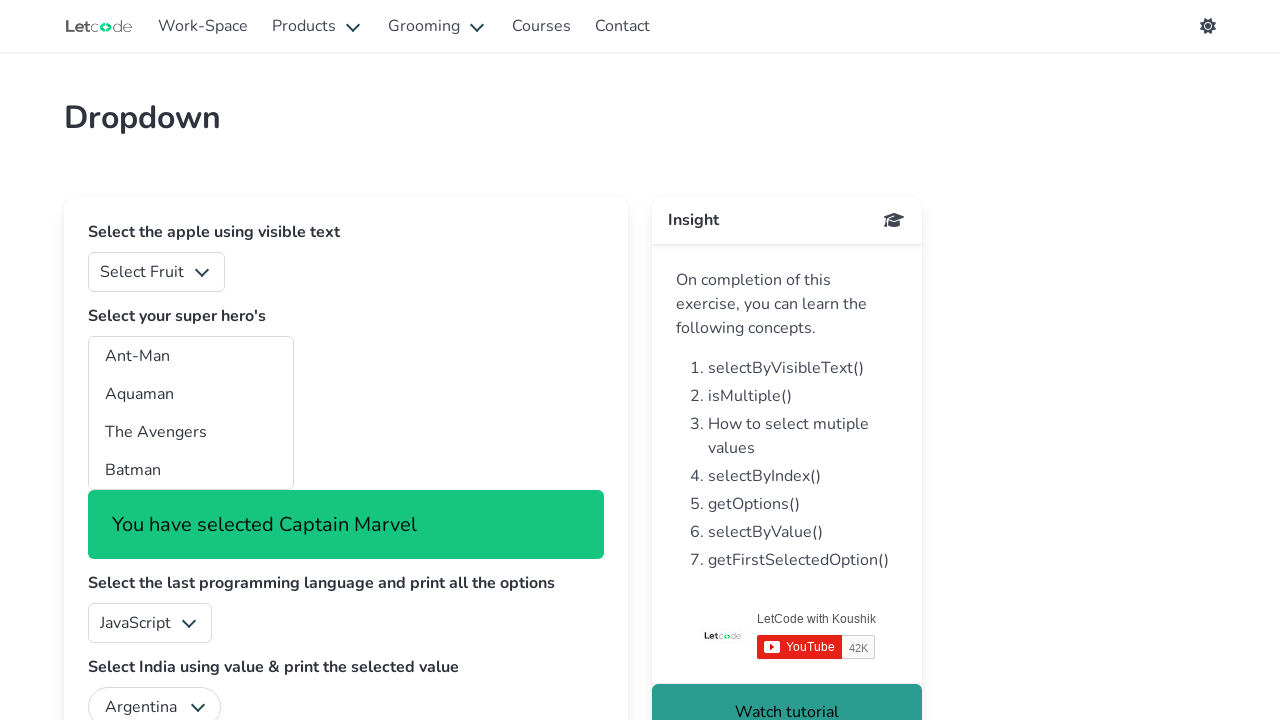

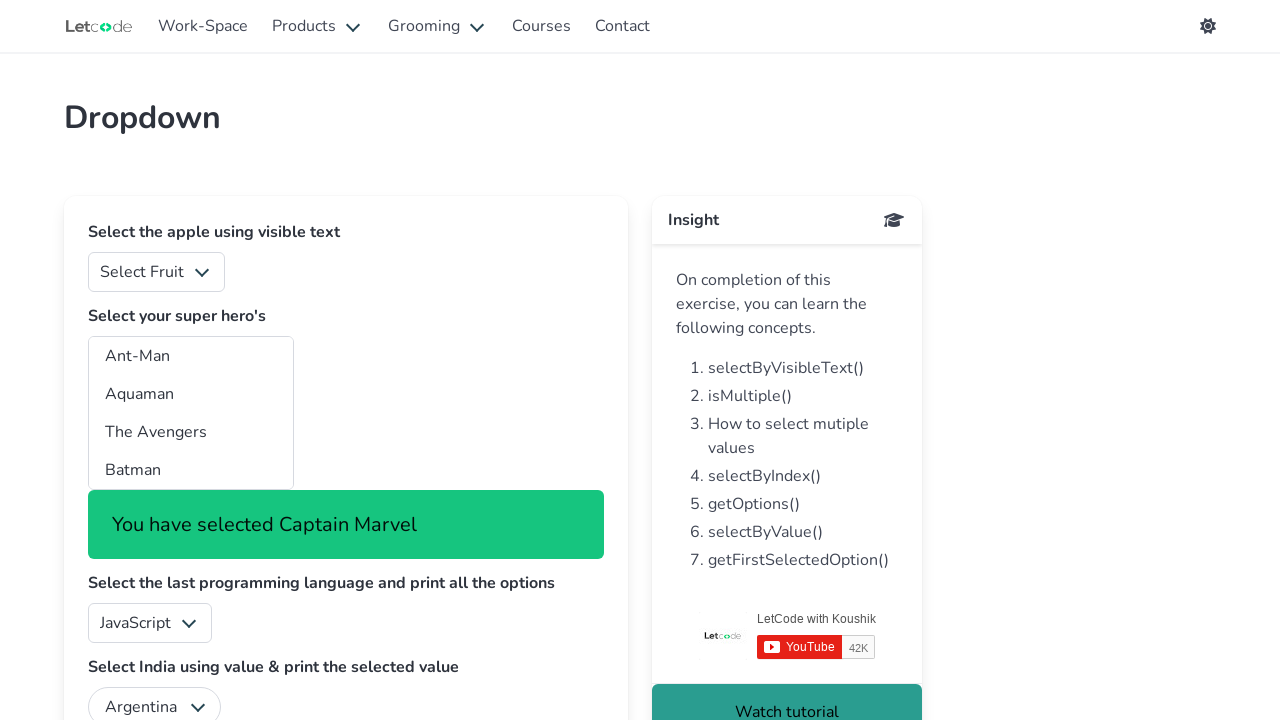